Tests clearing the complete state of all items by checking and then unchecking the toggle all checkbox

Starting URL: https://demo.playwright.dev/todomvc

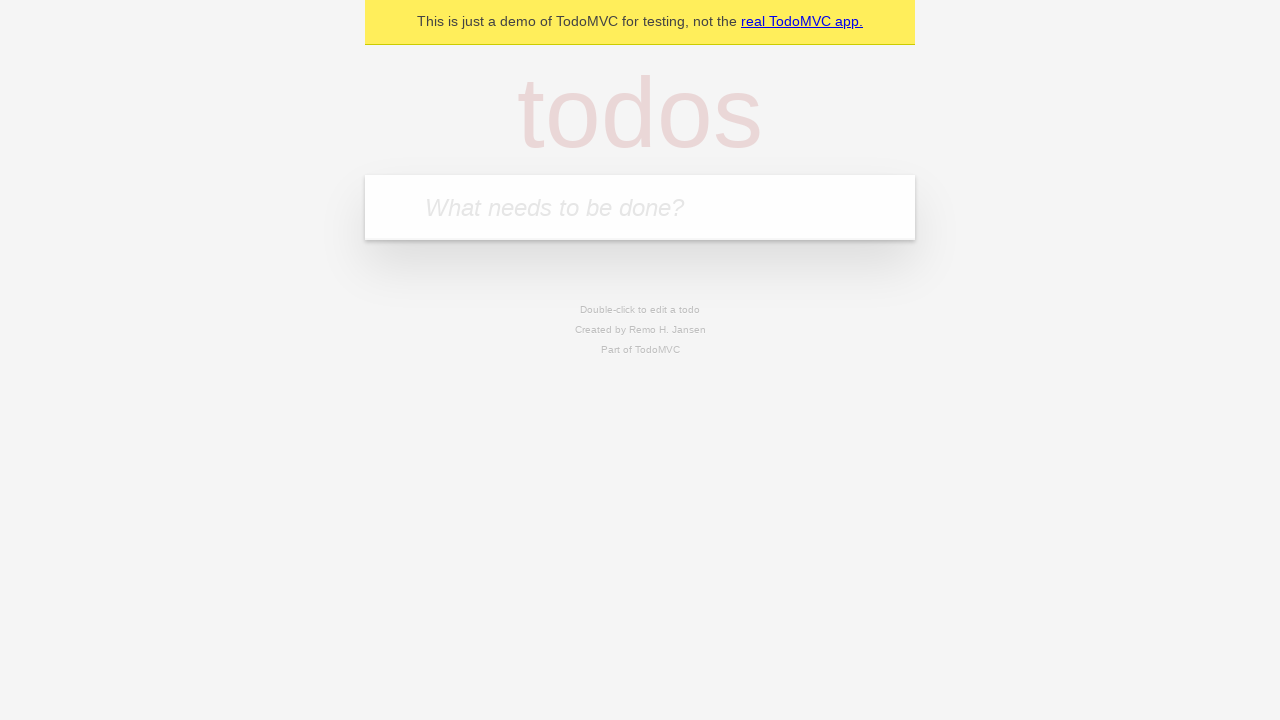

Filled todo input with 'buy some cheese' on internal:attr=[placeholder="What needs to be done?"i]
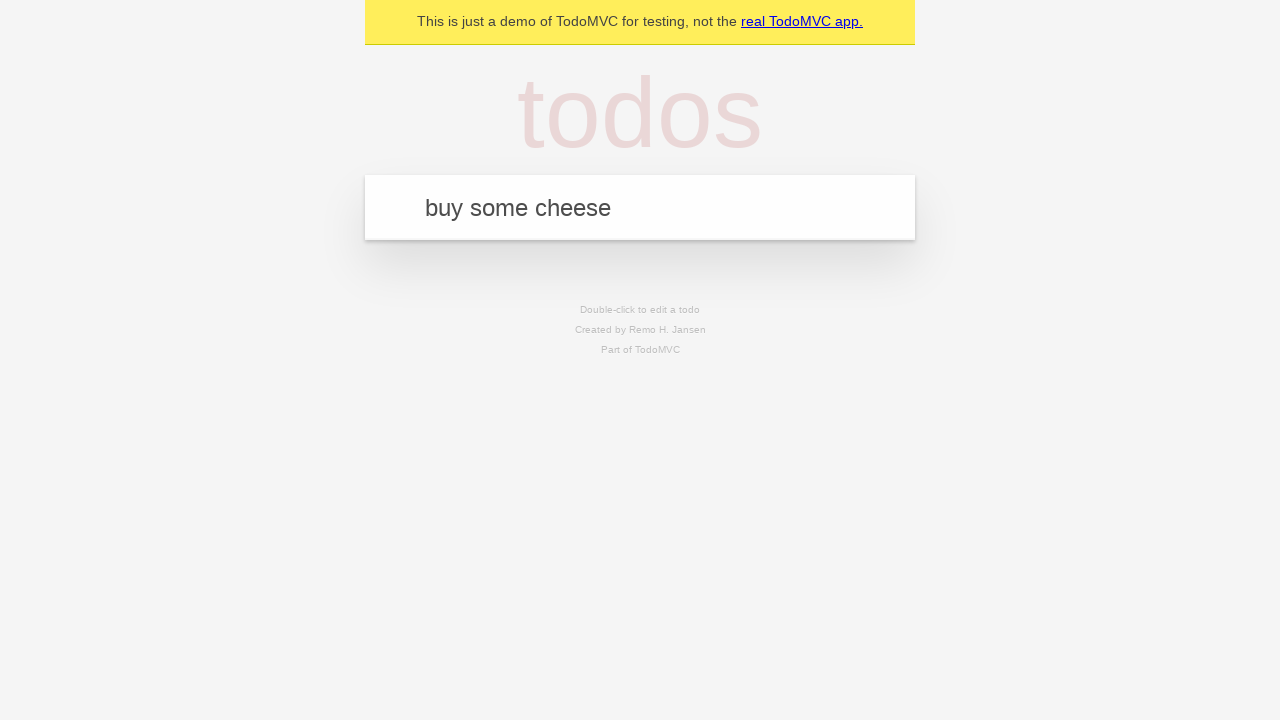

Pressed Enter to add 'buy some cheese' to todos on internal:attr=[placeholder="What needs to be done?"i]
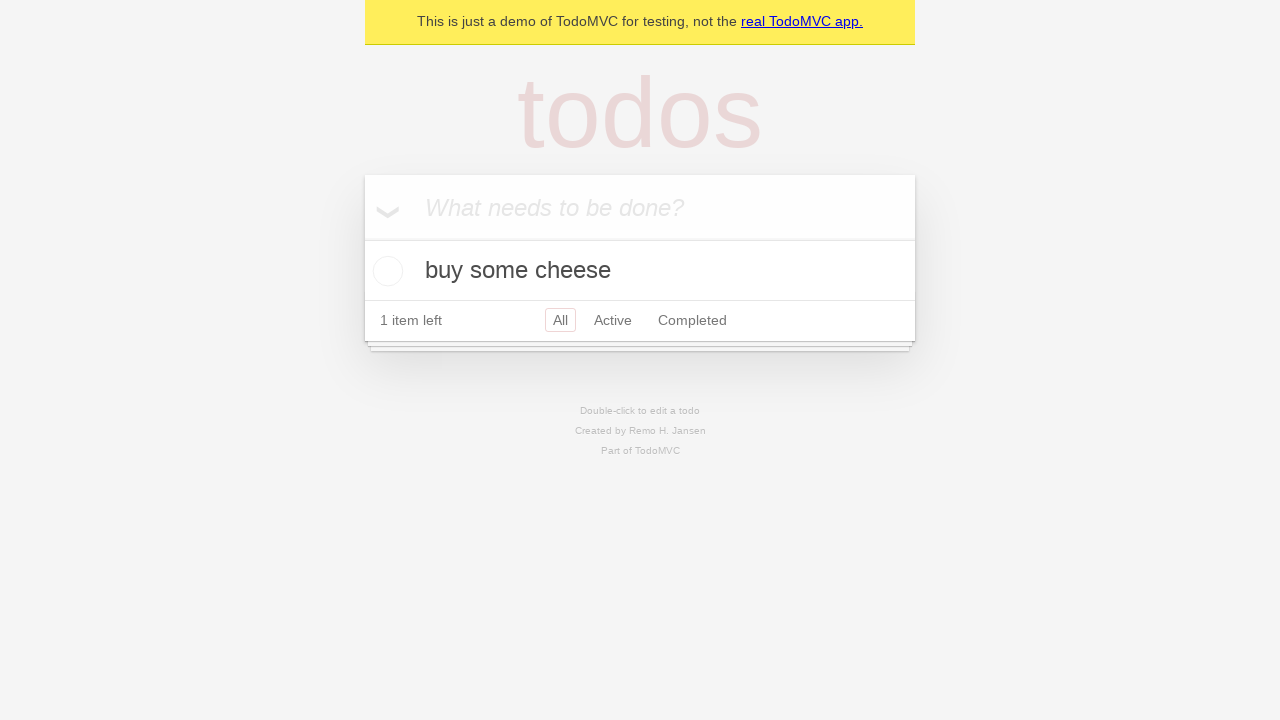

Filled todo input with 'feed the cat' on internal:attr=[placeholder="What needs to be done?"i]
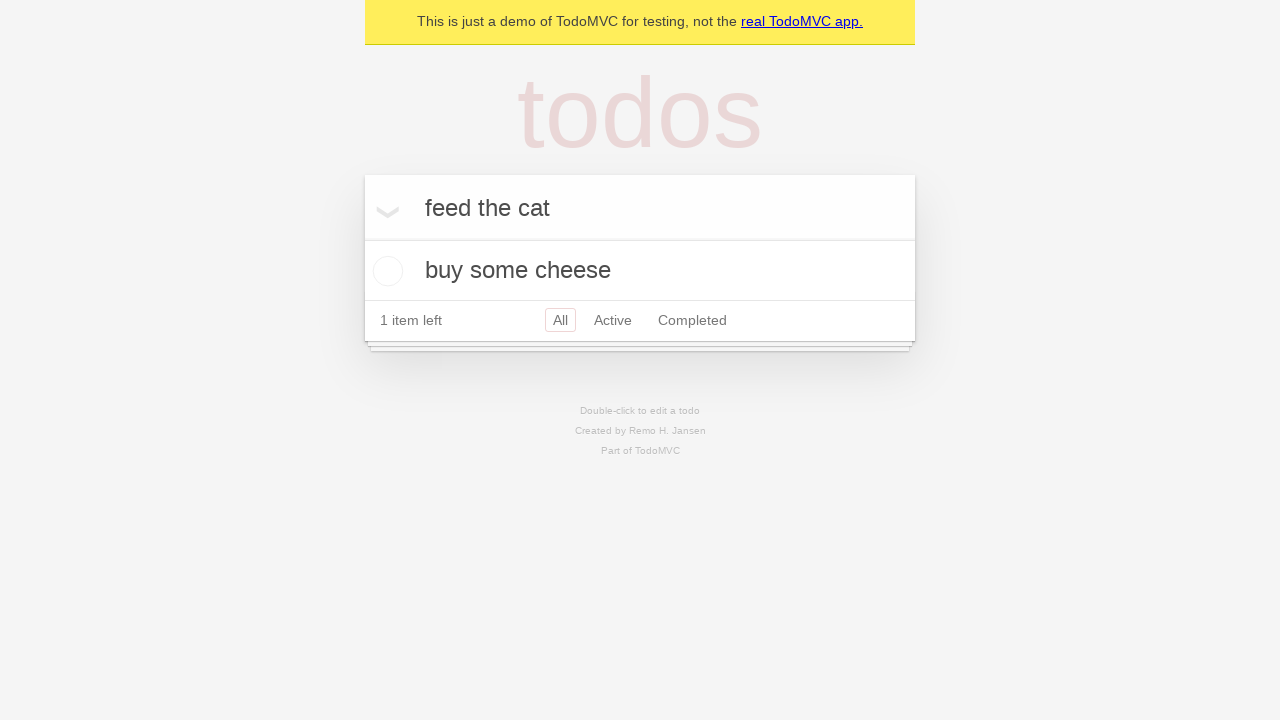

Pressed Enter to add 'feed the cat' to todos on internal:attr=[placeholder="What needs to be done?"i]
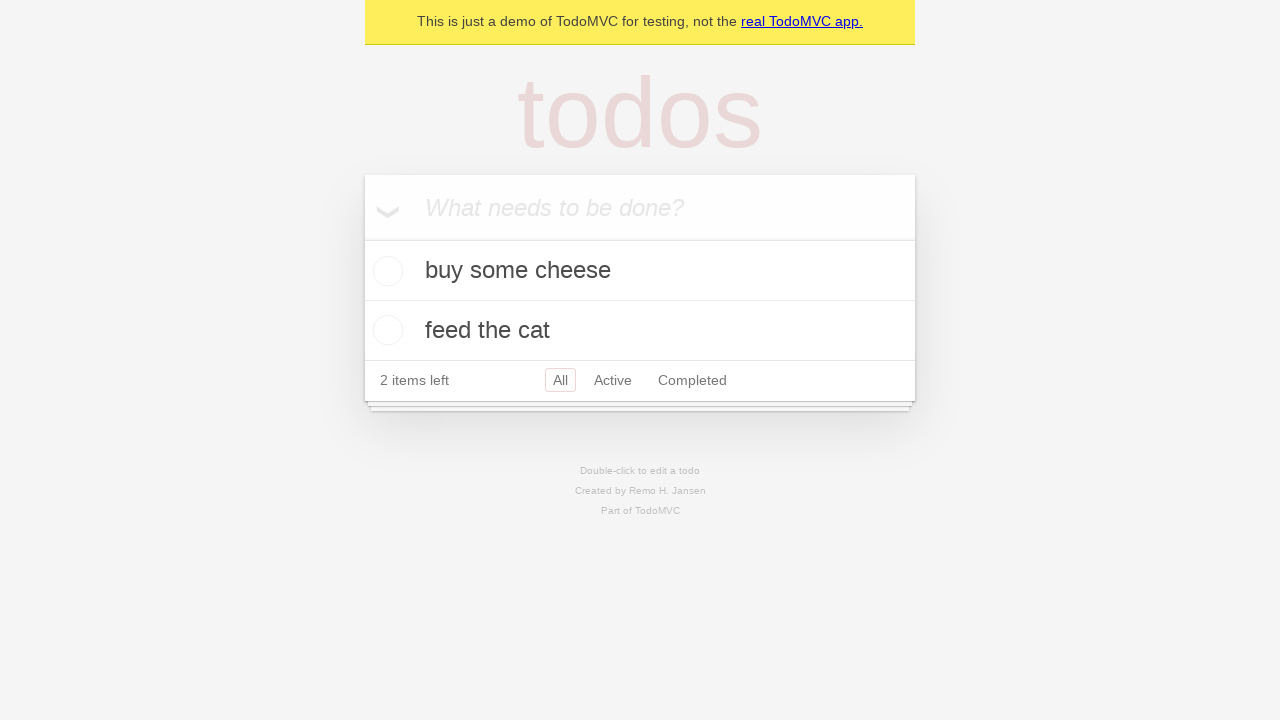

Filled todo input with 'book a doctors appointment' on internal:attr=[placeholder="What needs to be done?"i]
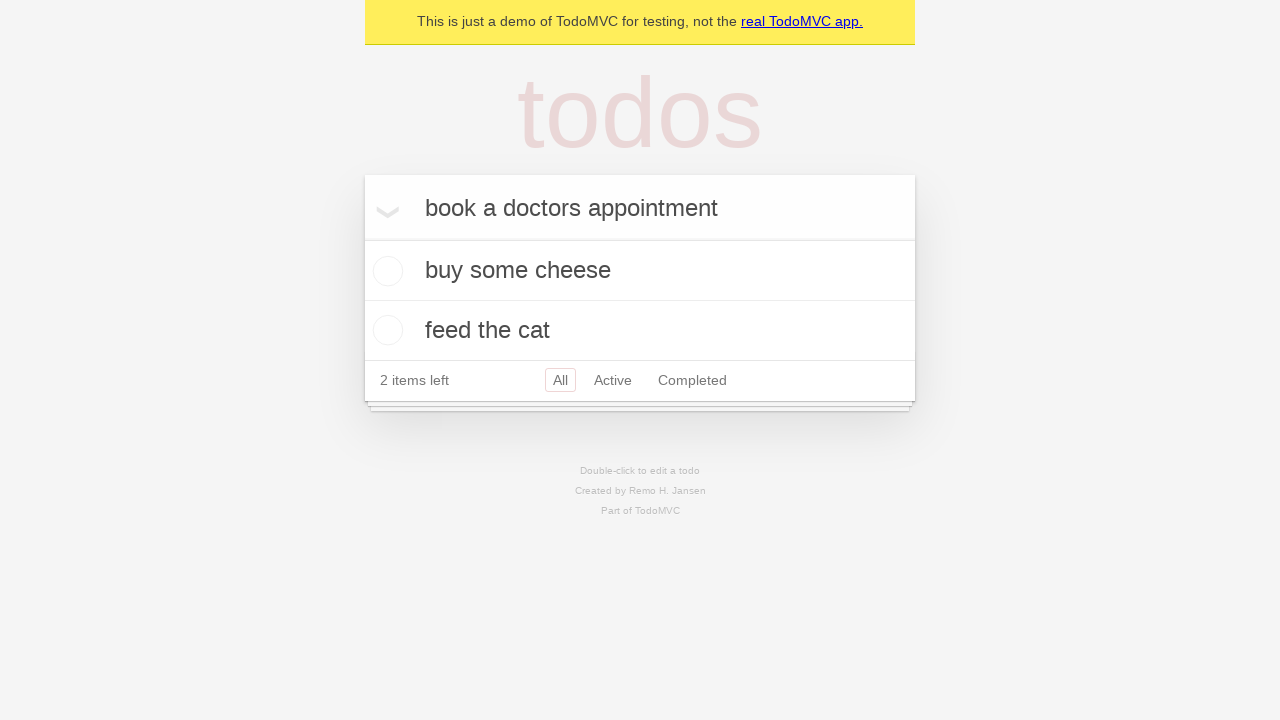

Pressed Enter to add 'book a doctors appointment' to todos on internal:attr=[placeholder="What needs to be done?"i]
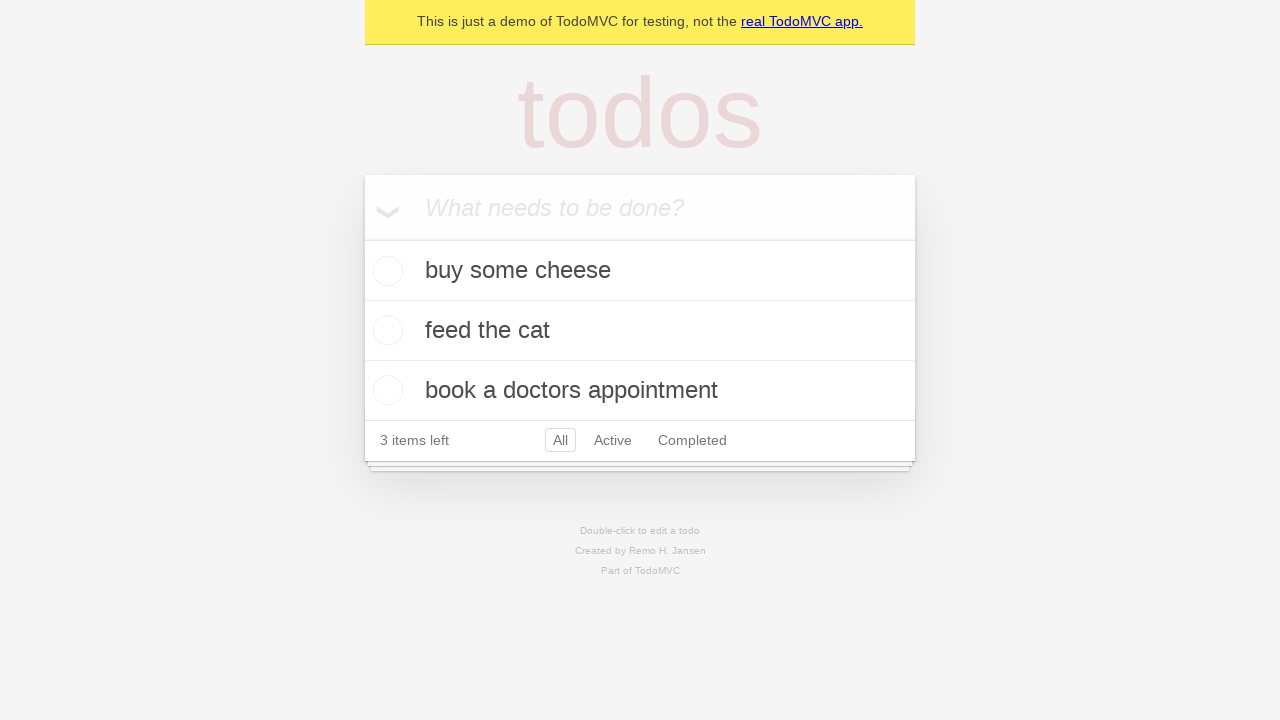

All 3 todos have been added and are visible
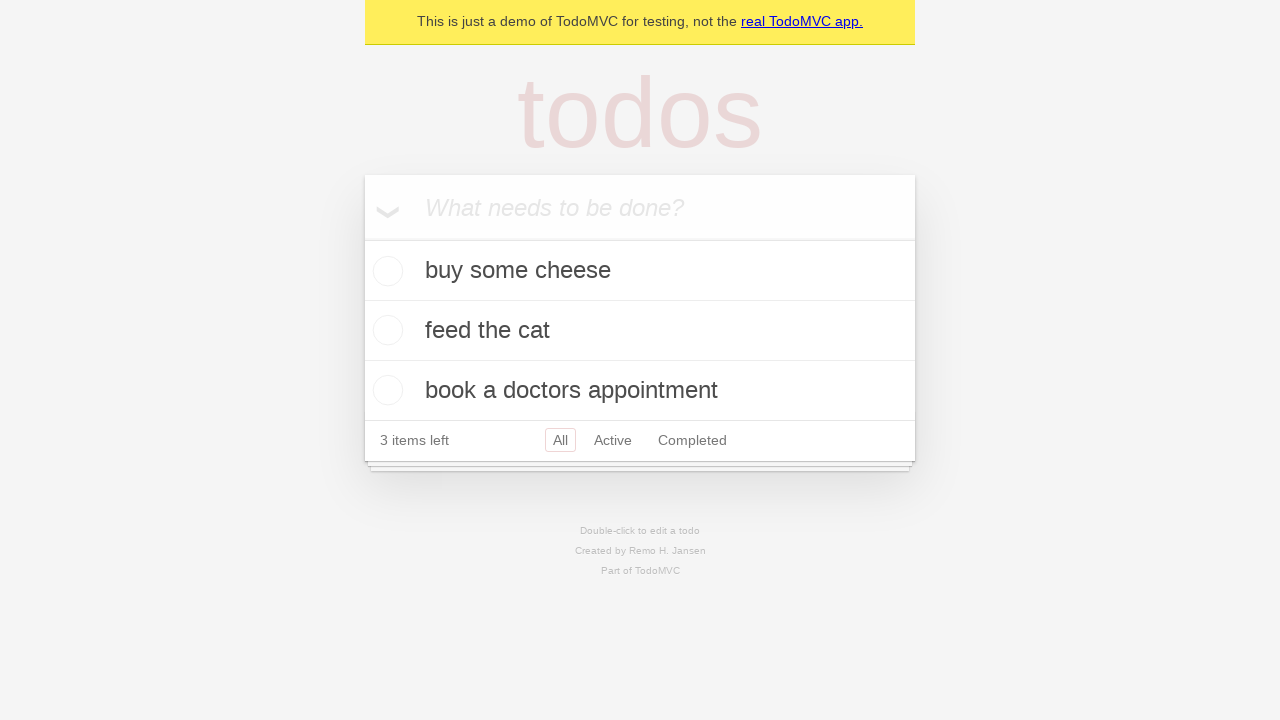

Checked 'Mark all as complete' toggle to mark all items as complete at (362, 238) on internal:label="Mark all as complete"i
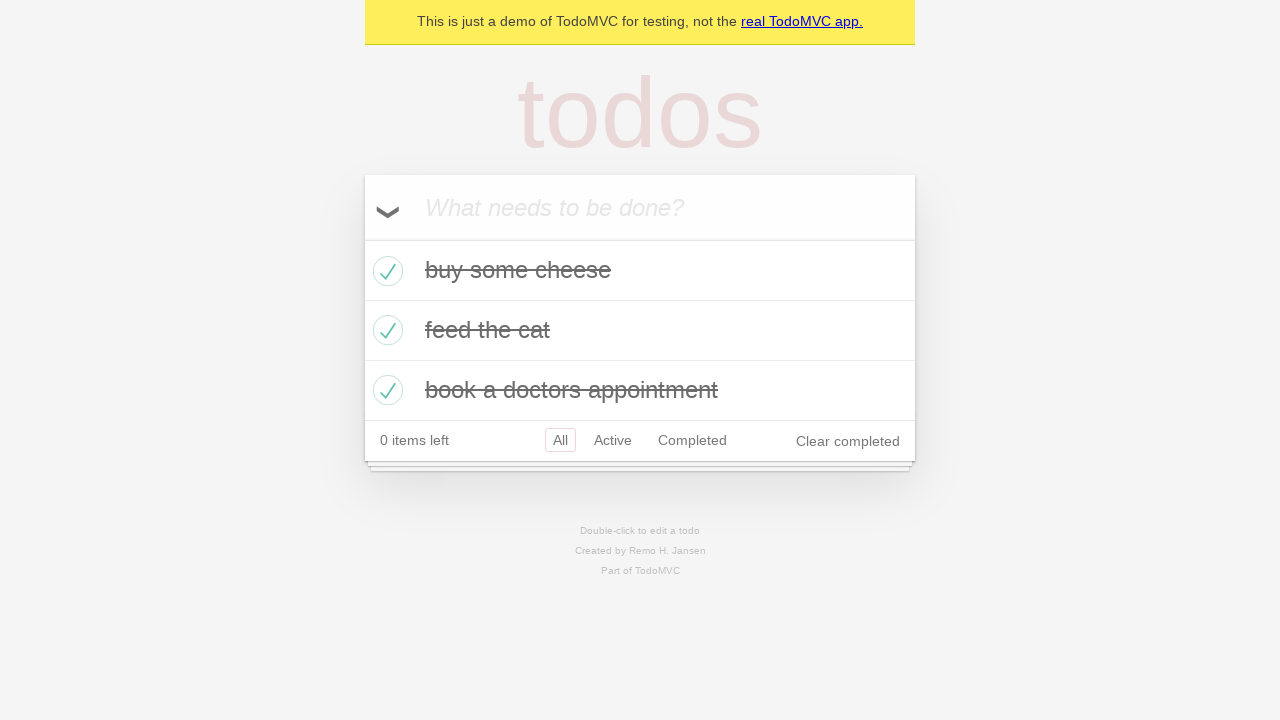

Unchecked 'Mark all as complete' toggle to clear the complete state of all items at (362, 238) on internal:label="Mark all as complete"i
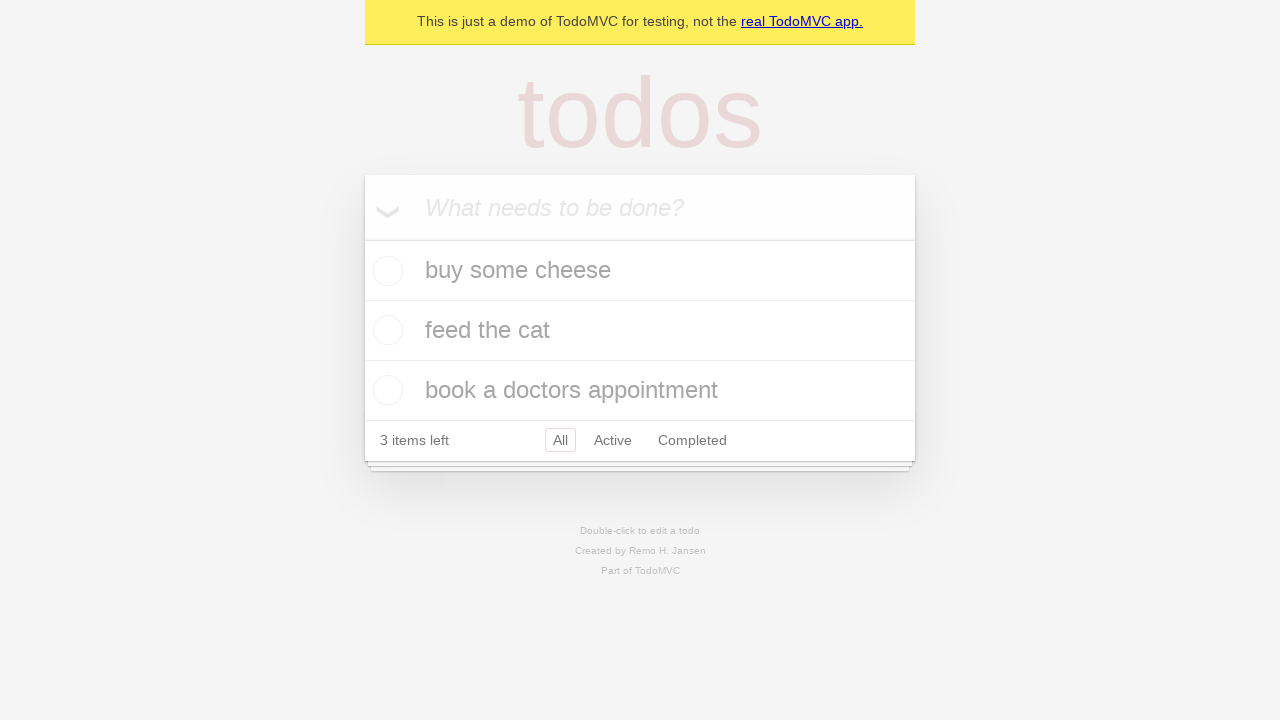

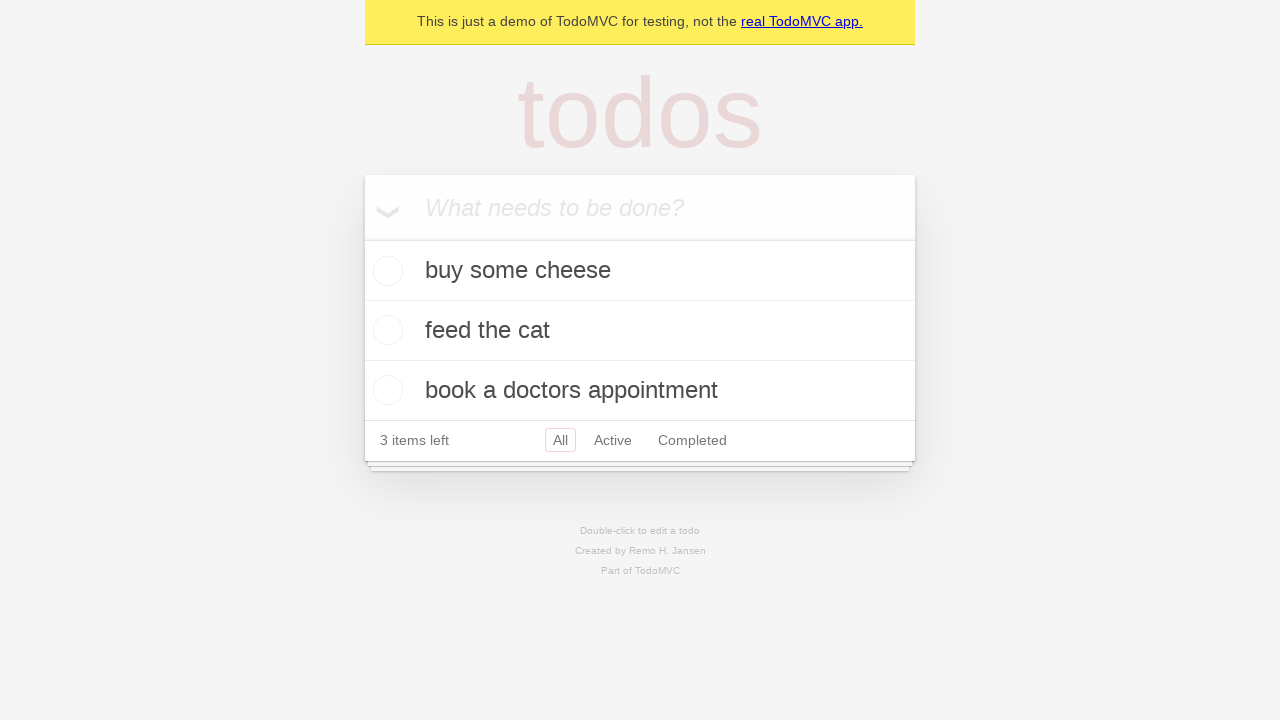